Tests dynamic content loading by clicking a Start button and waiting for a hidden element to become visible after loading completes.

Starting URL: https://the-internet.herokuapp.com/dynamic_loading/1

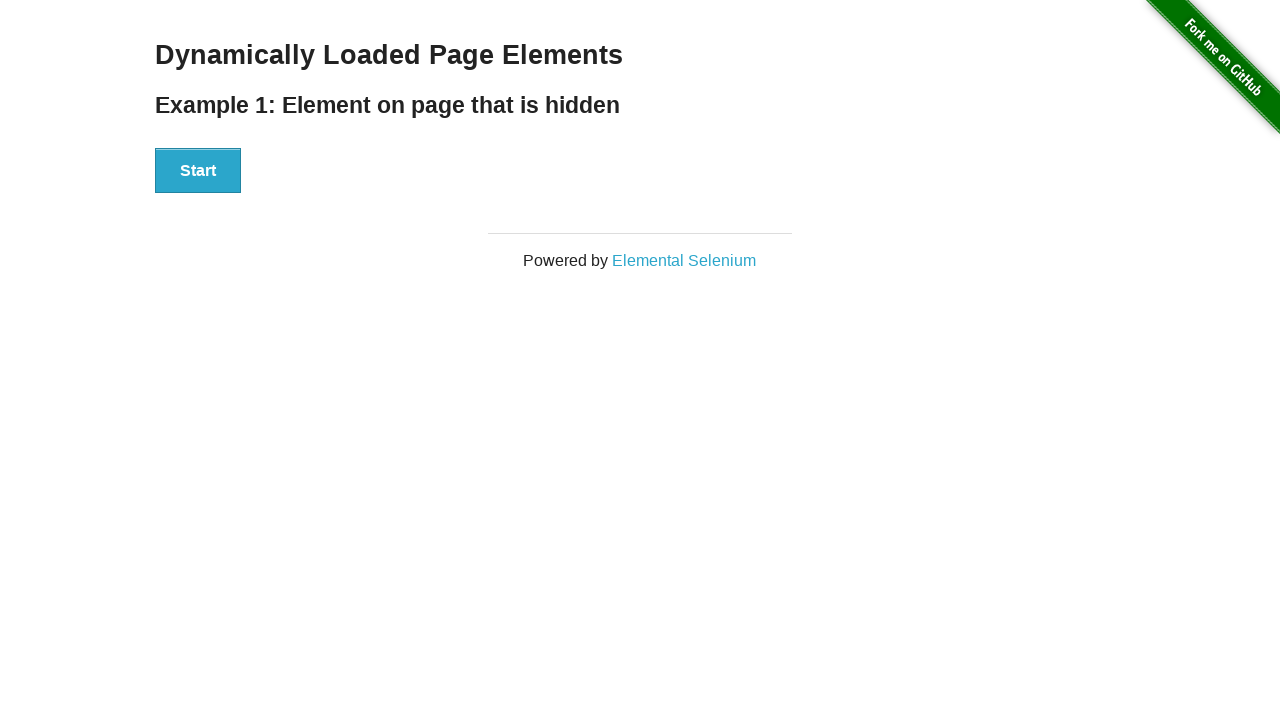

Clicked Start button to trigger dynamic content loading at (198, 171) on div[id*='start'] button
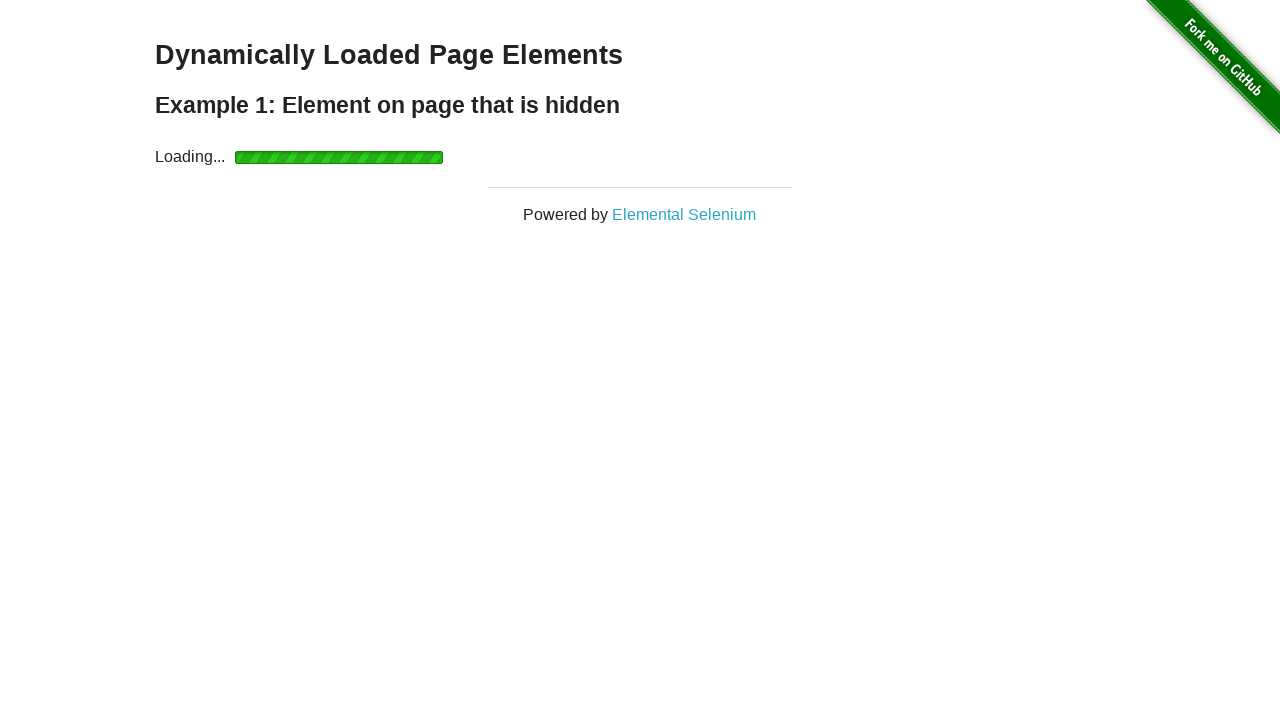

Hidden element became visible after dynamic content loading completed
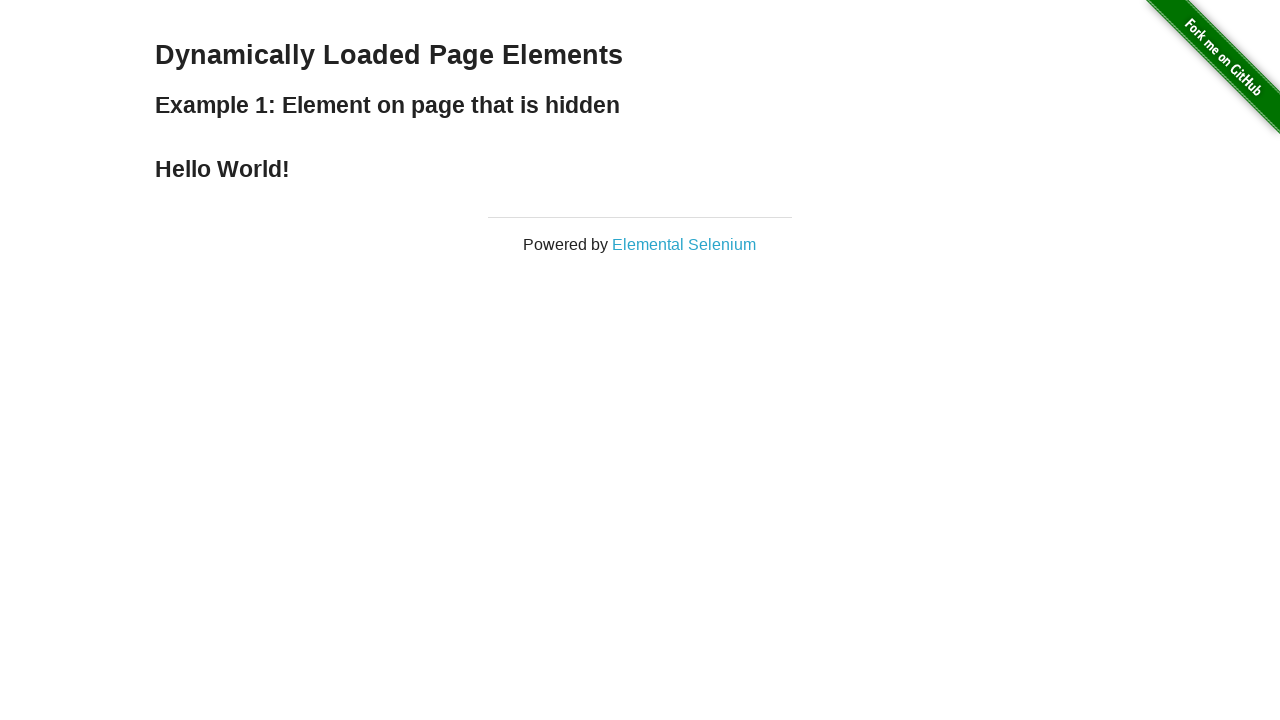

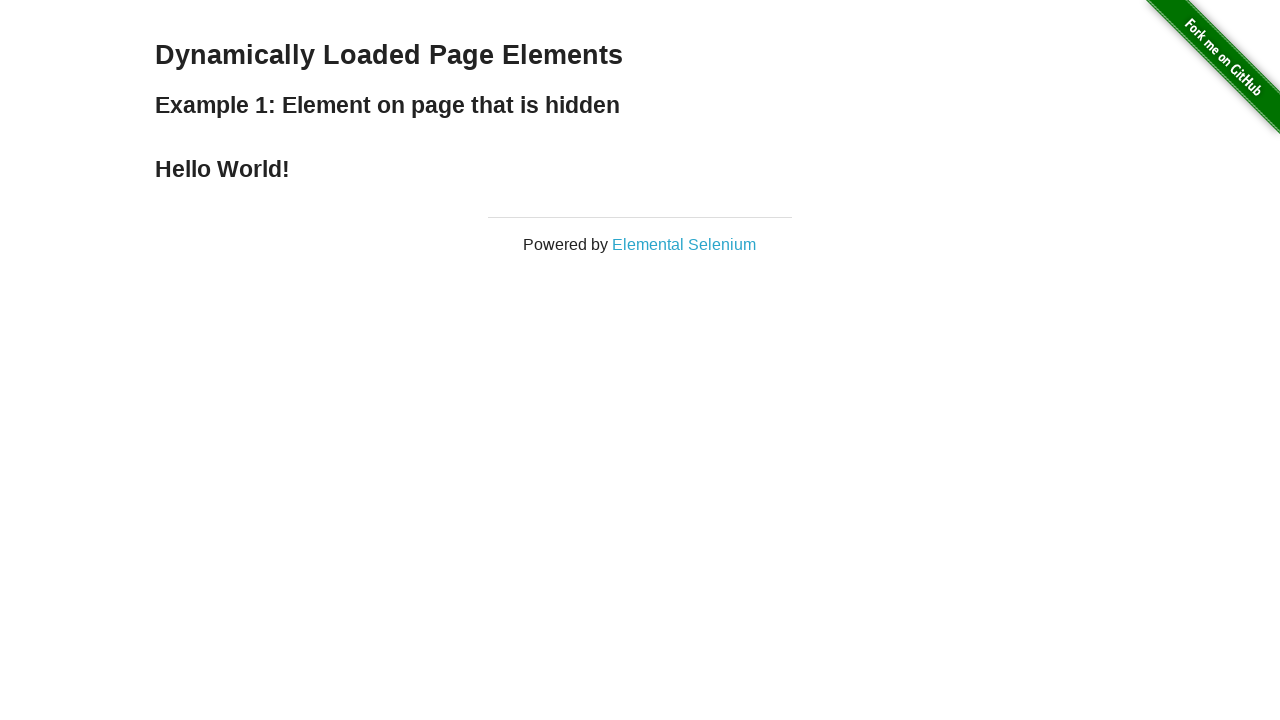